Tests keyboard shortcuts by entering text in a name field, selecting all with Ctrl+A, copying with Ctrl+C, tabbing to the next field, and pasting with Ctrl+V

Starting URL: https://testautomationpractice.blogspot.com/

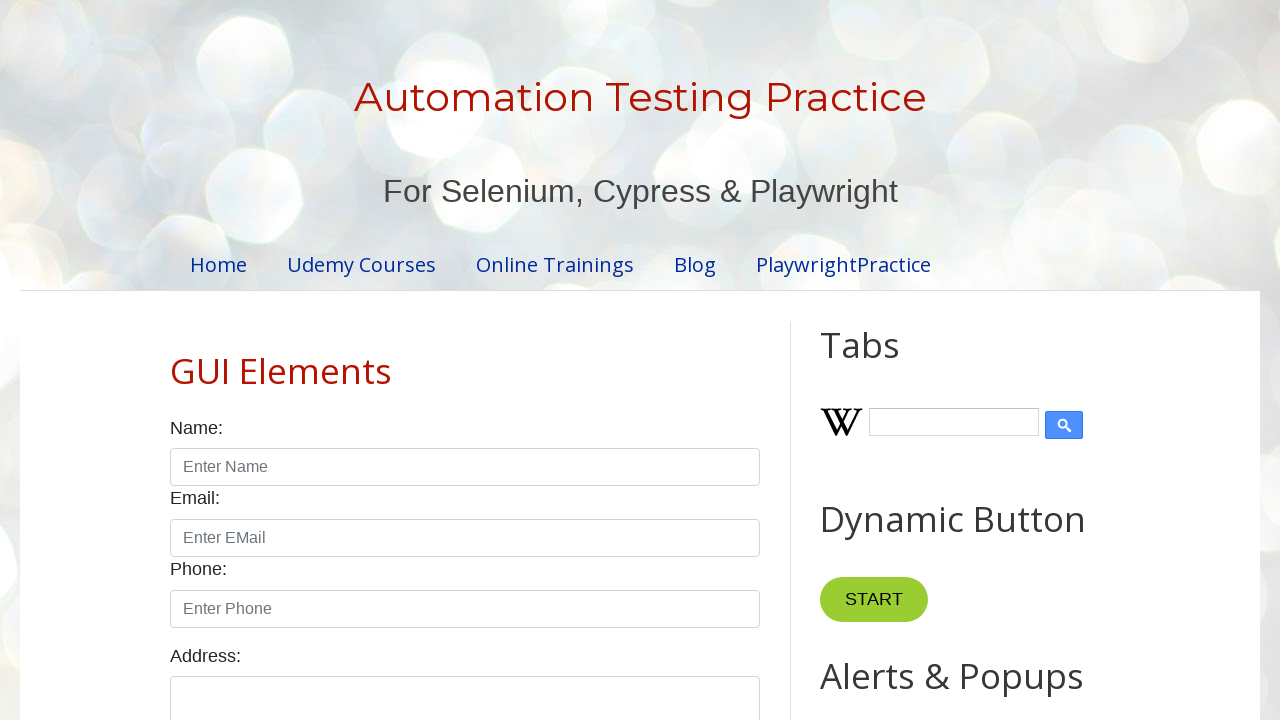

Filled name field with 'Automation' on #name
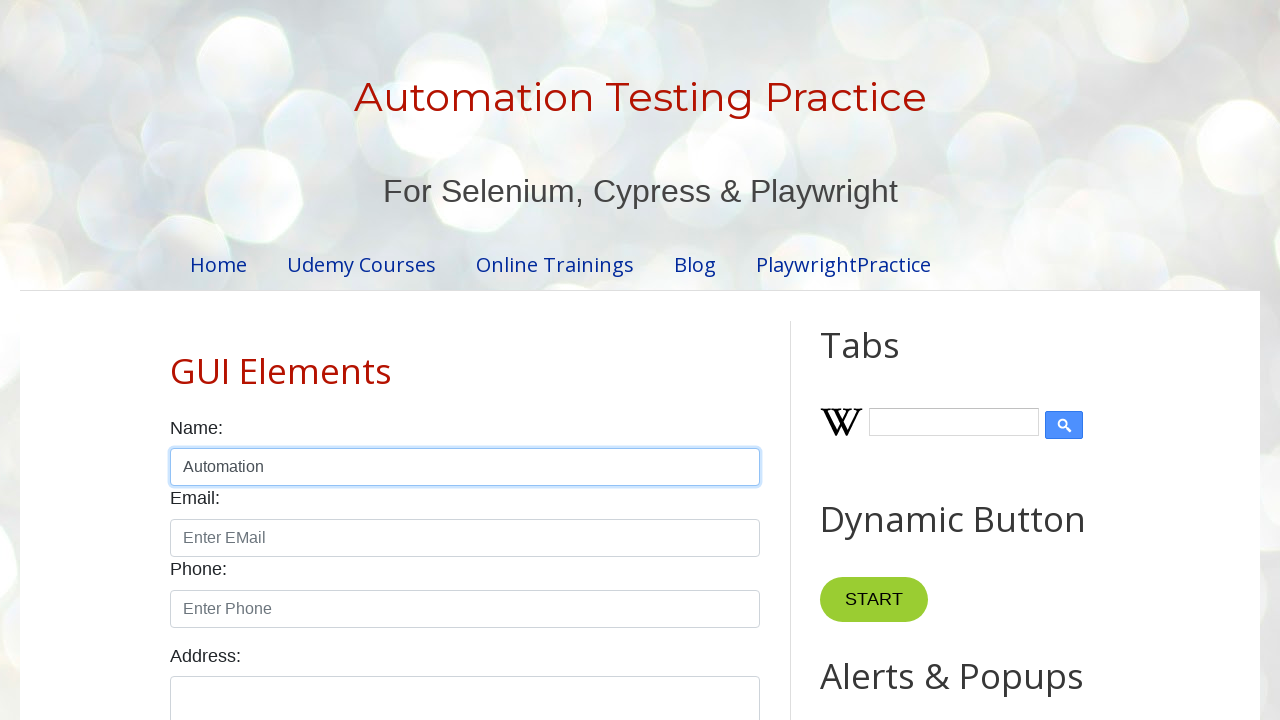

Selected all text in name field using Ctrl+A on #name
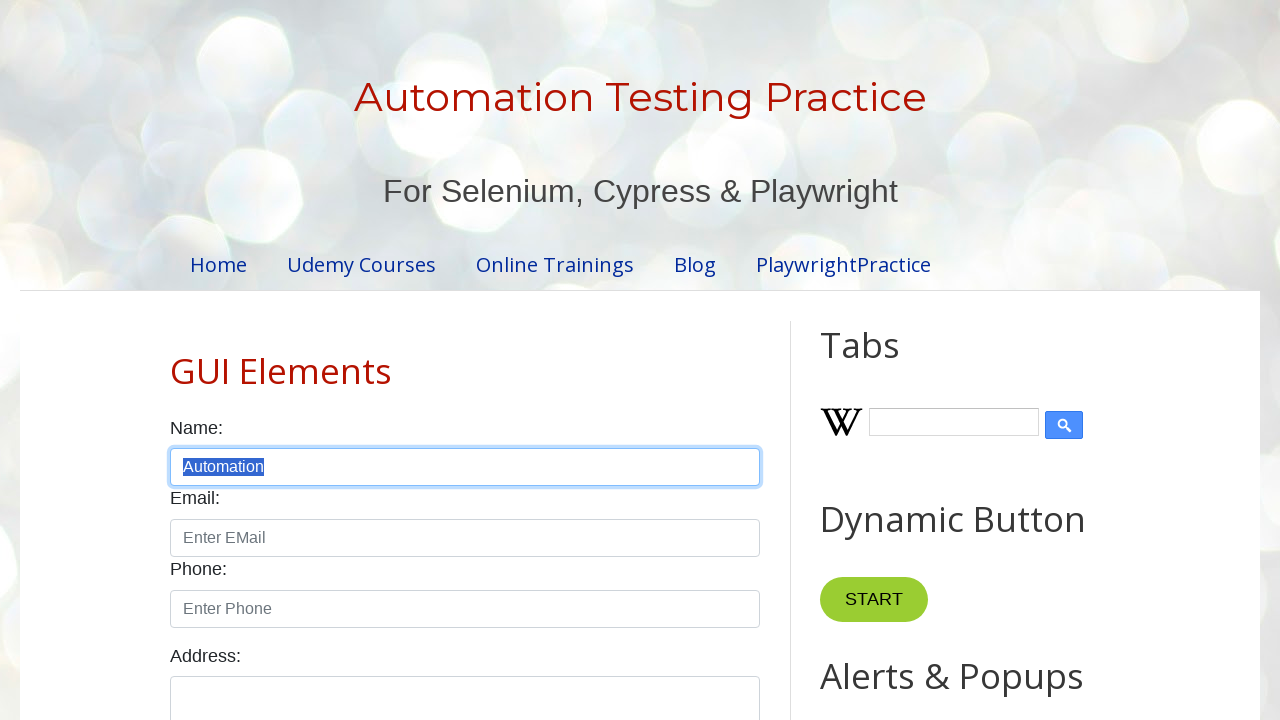

Copied text from name field using Ctrl+C on #name
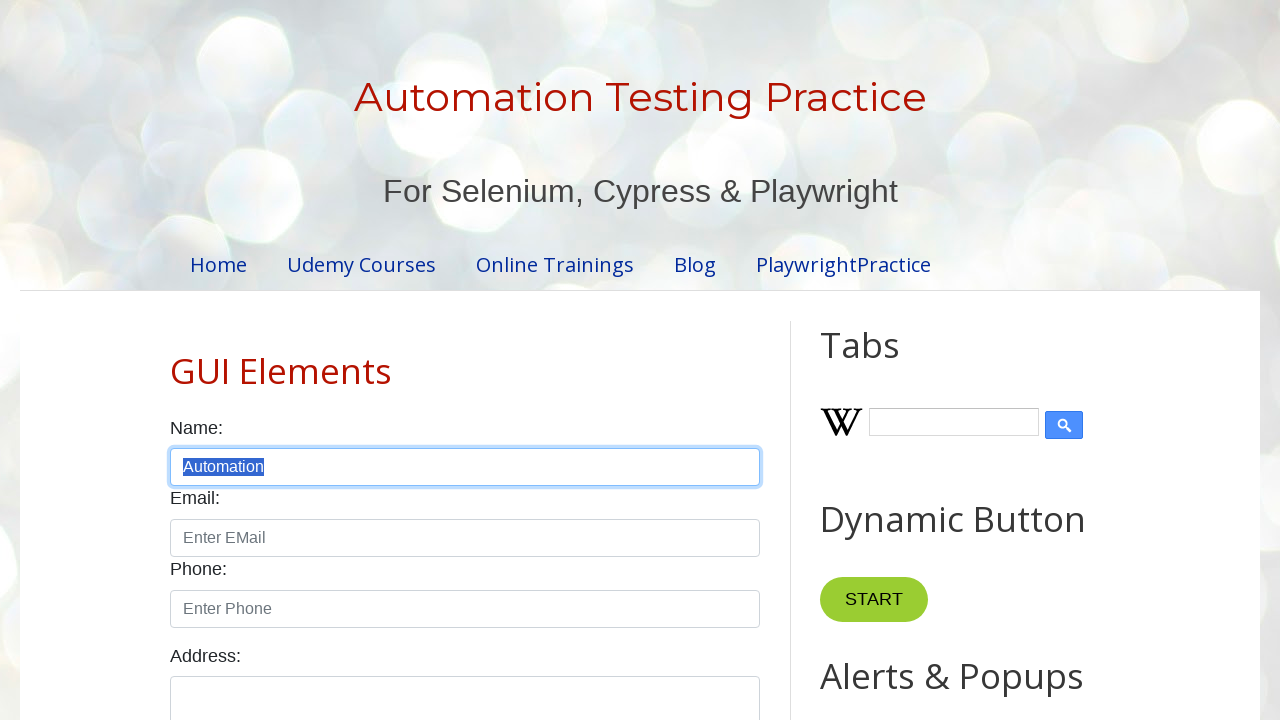

Pressed Tab to move focus to next field on #name
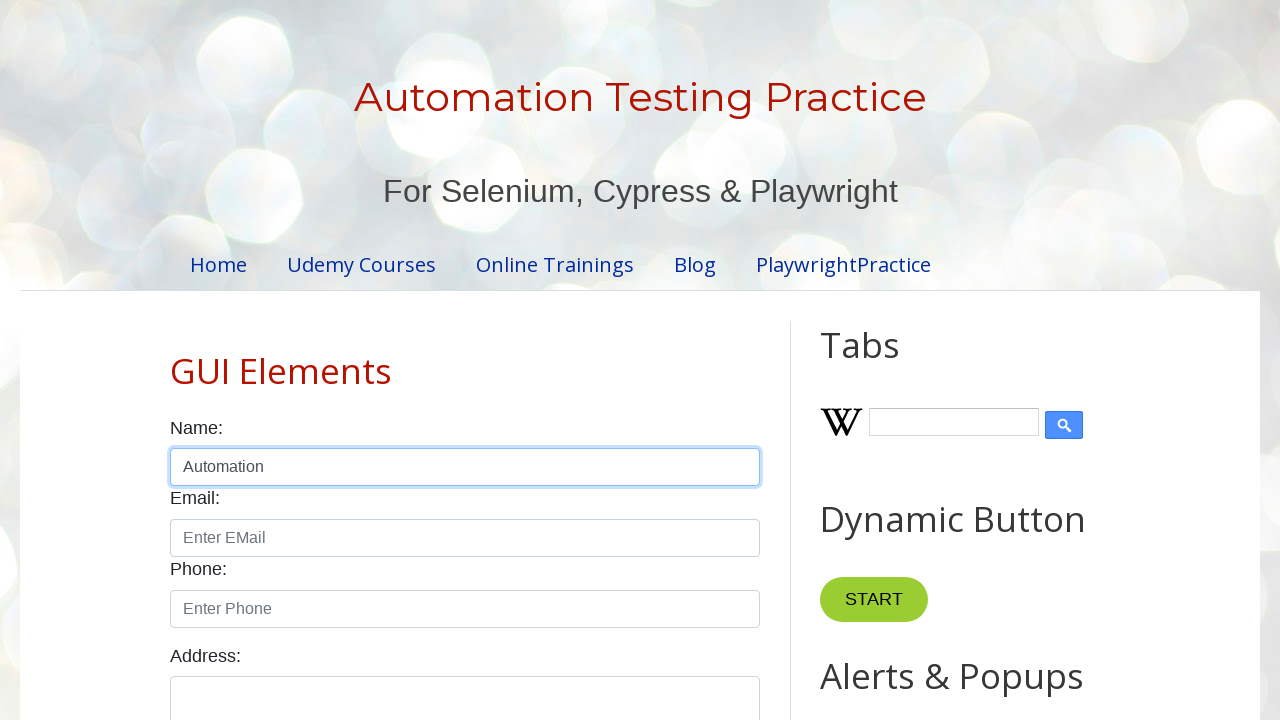

Pasted text into focused field using Ctrl+V
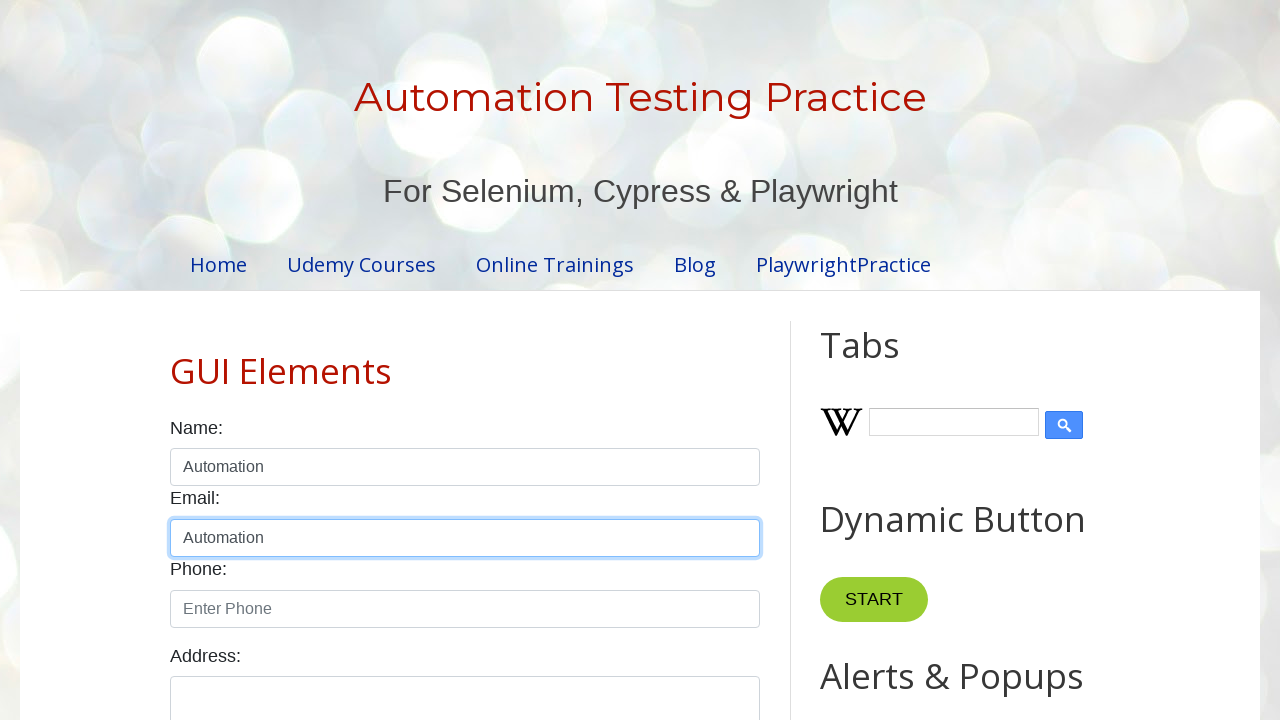

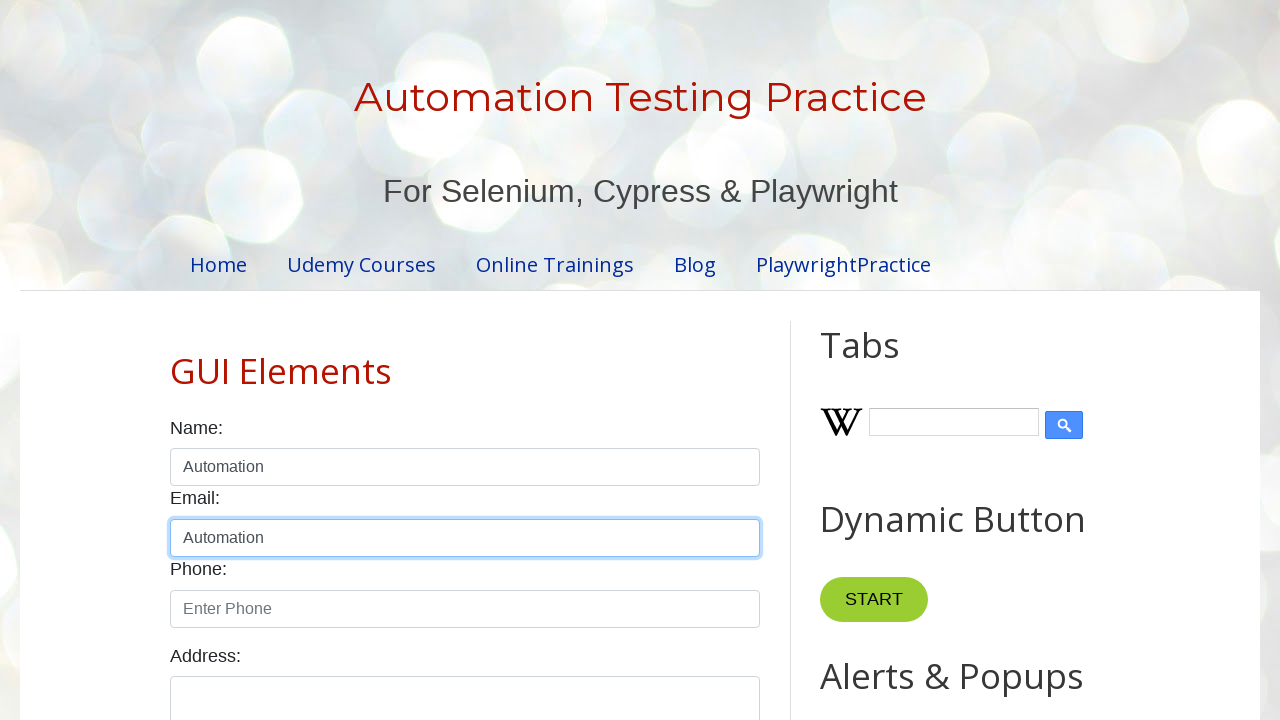